Tests drag and drop functionality by dragging an element to a target drop zone and verifying the drop was successful

Starting URL: https://jqueryui.com/droppable/

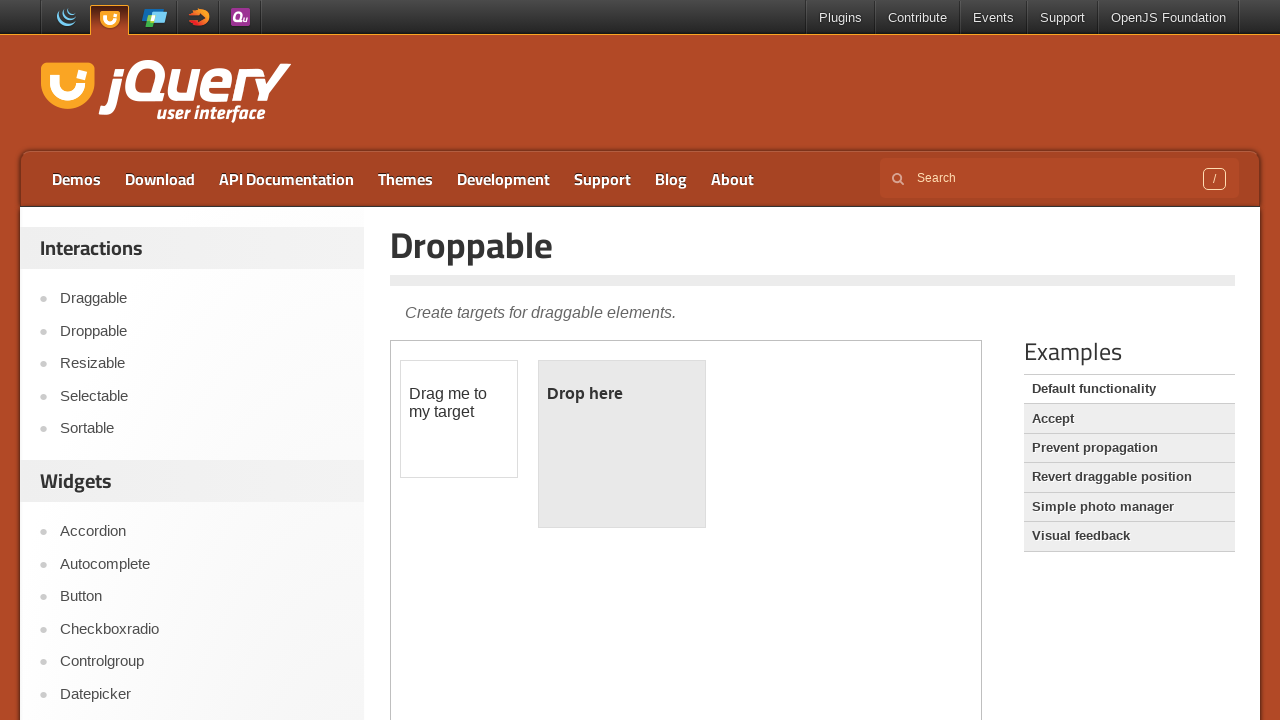

Navigated to jQuery UI droppable demo page
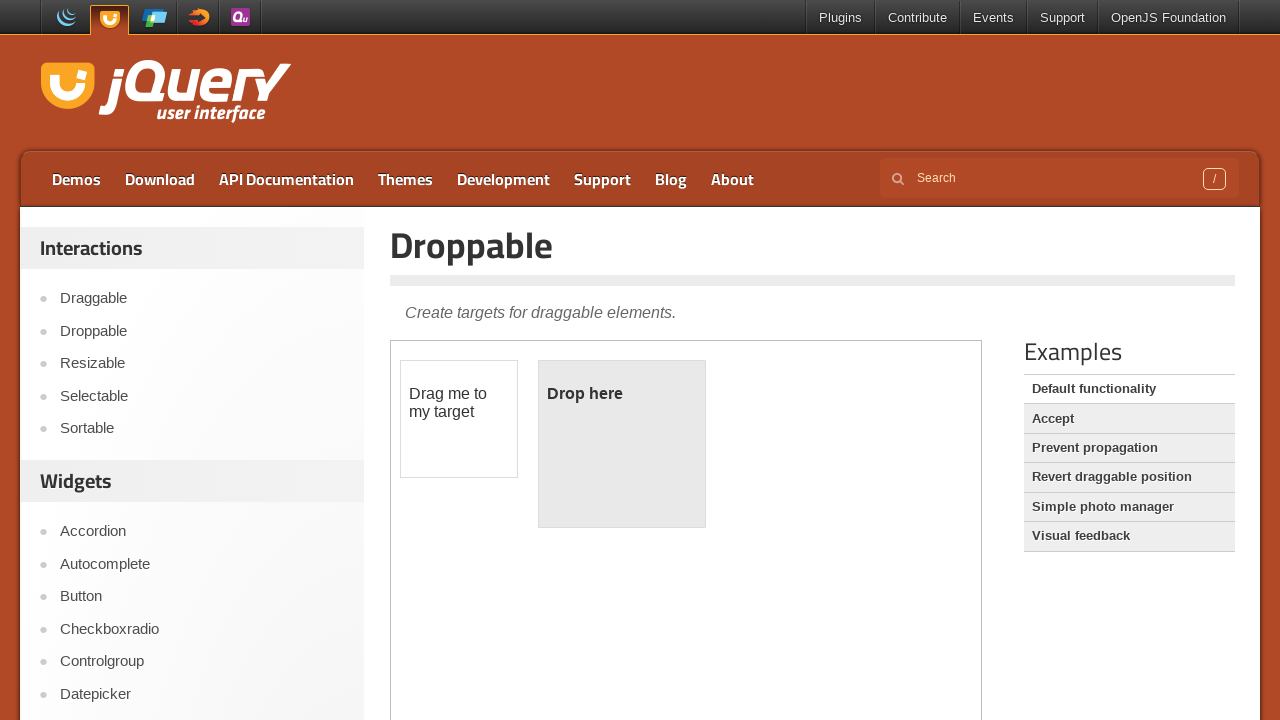

Located the demo iframe containing drag and drop elements
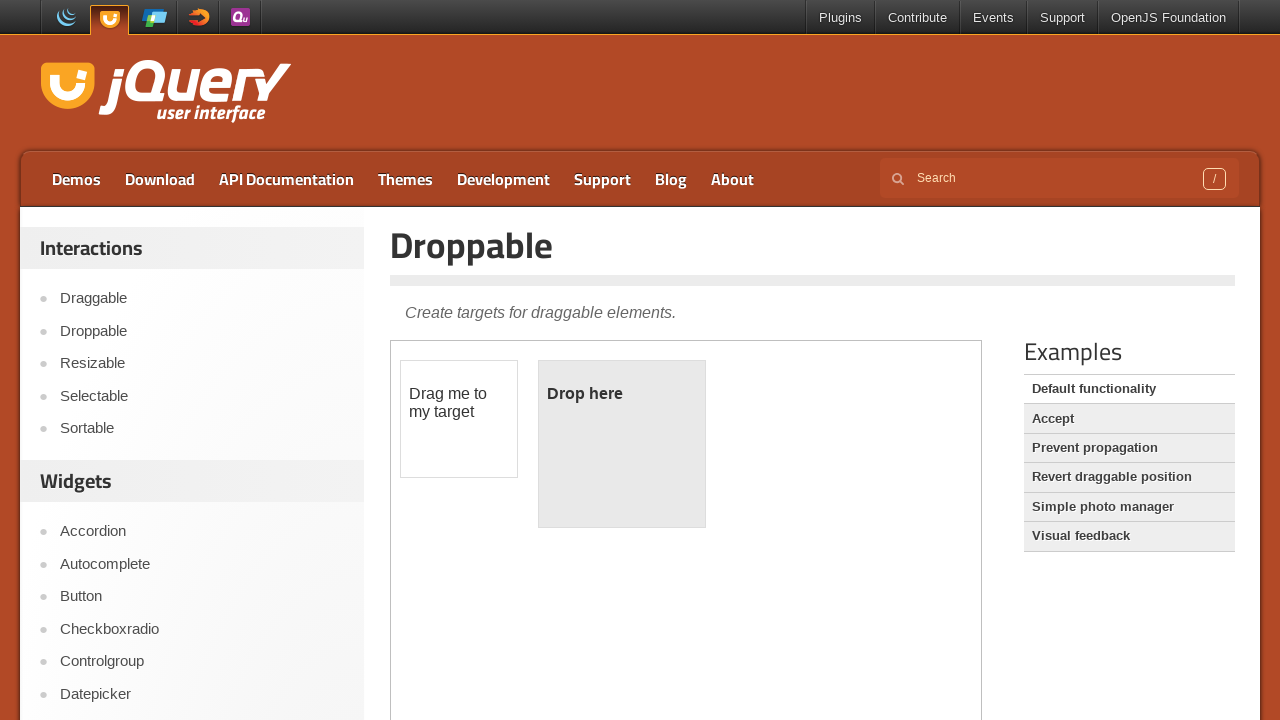

Located the draggable element
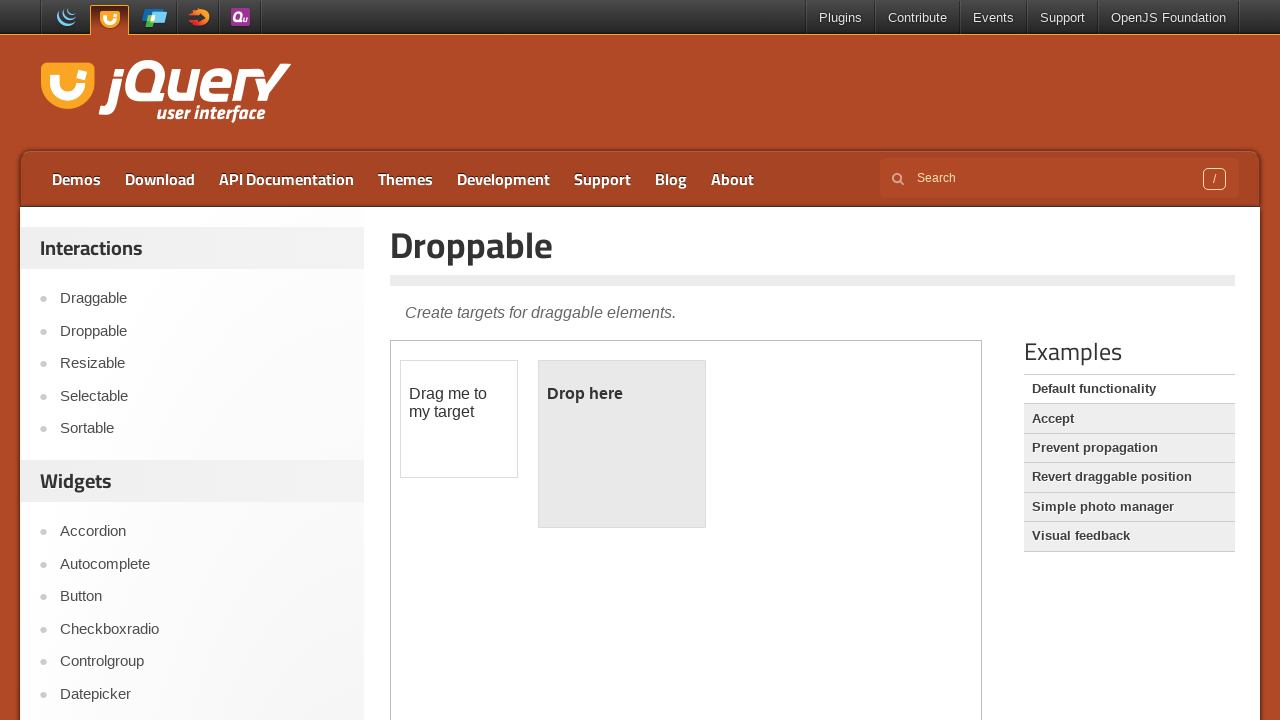

Located the droppable target element
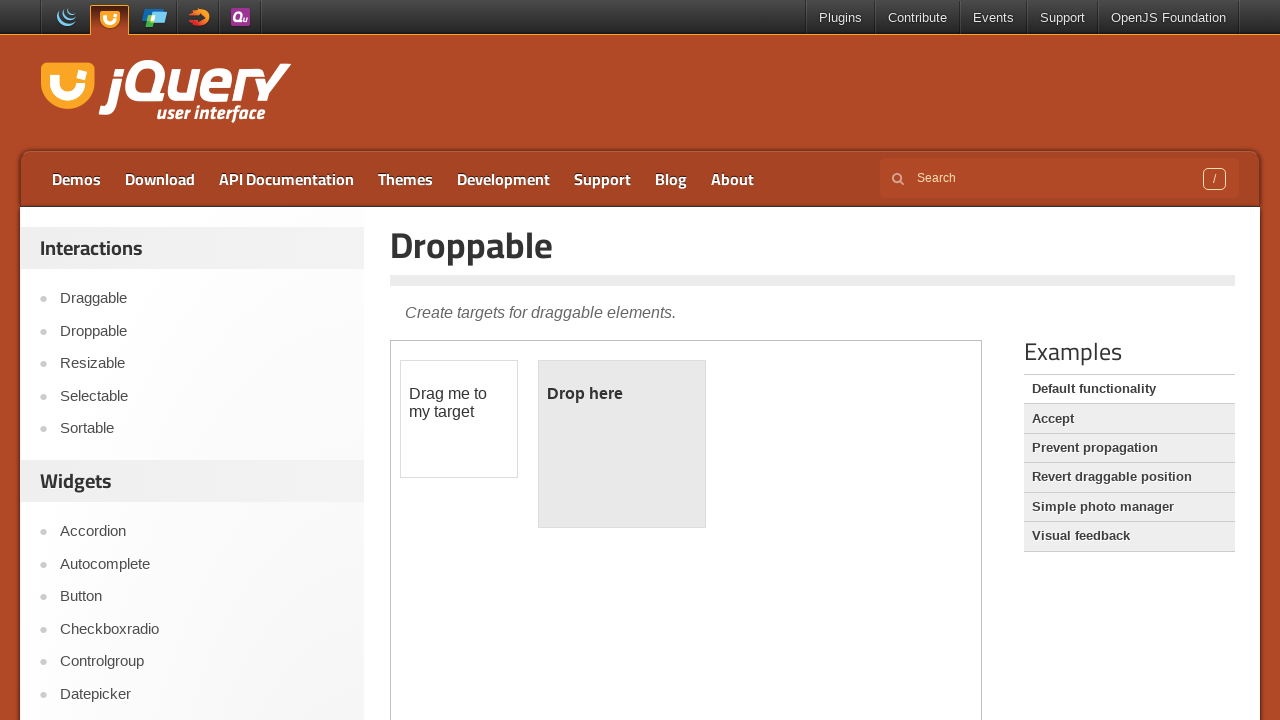

Dragged the draggable element to the droppable target at (622, 444)
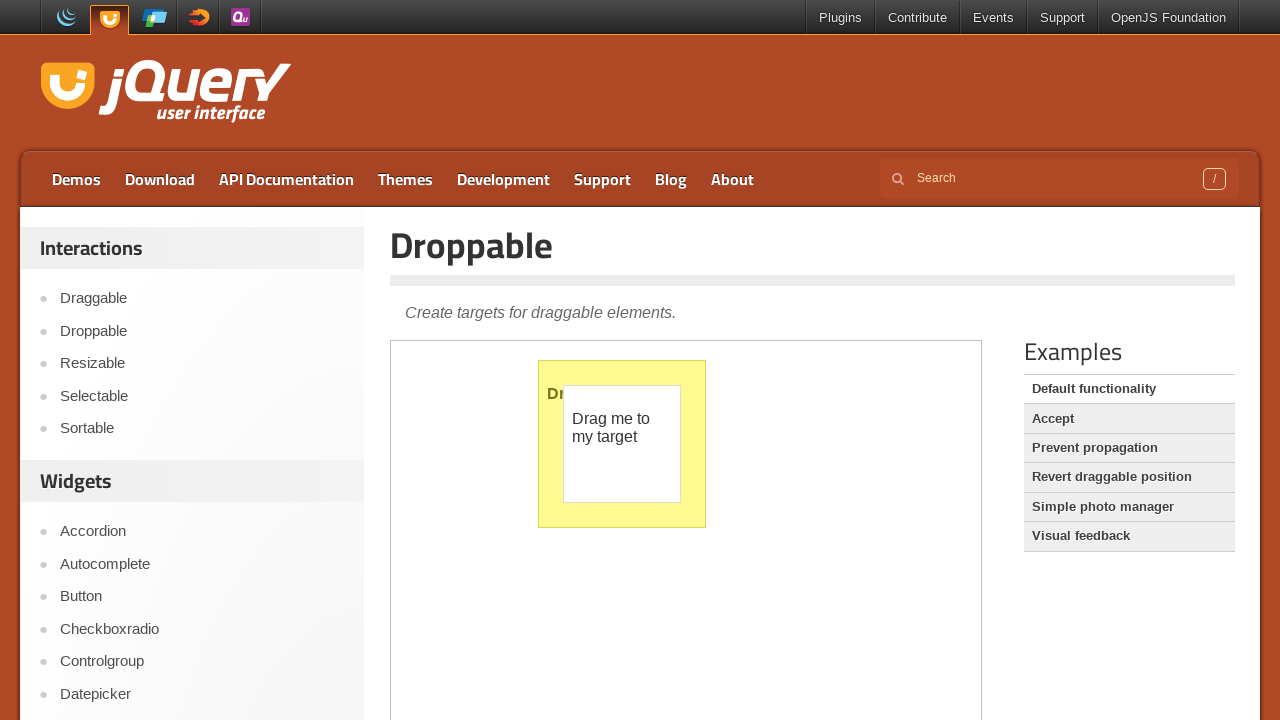

Verified that the drop was successful - target element now displays 'Dropped!'
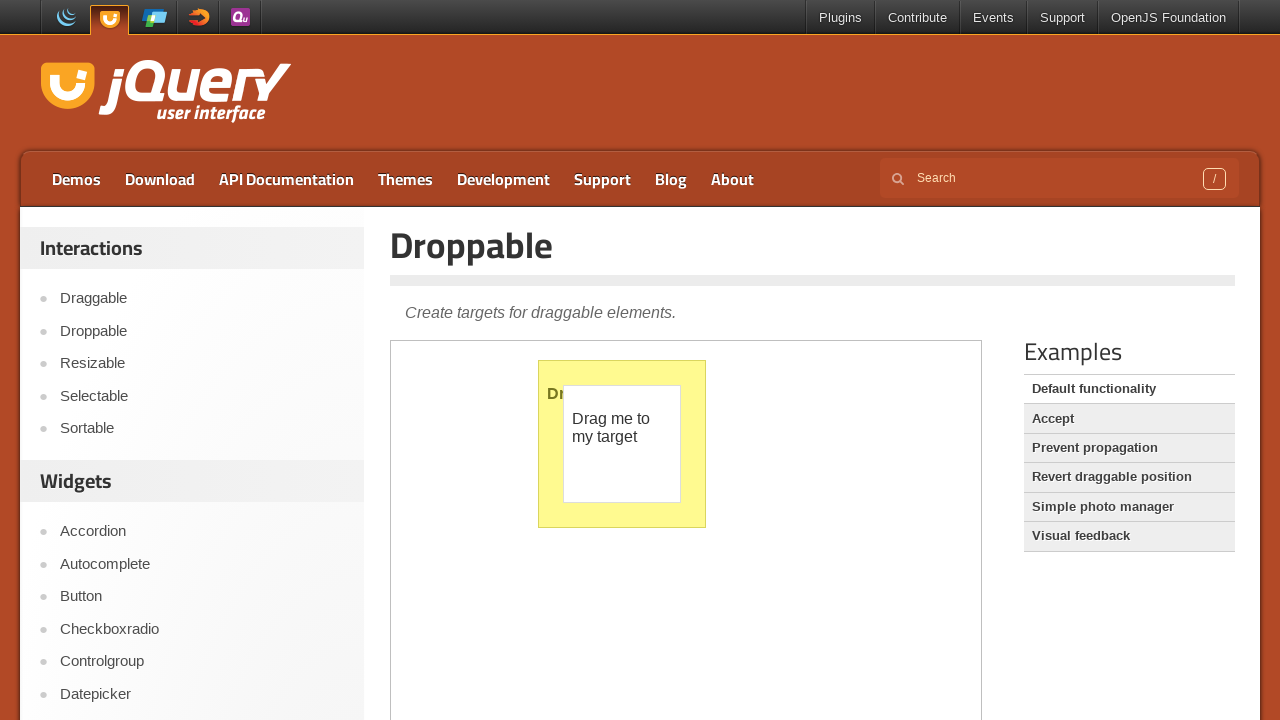

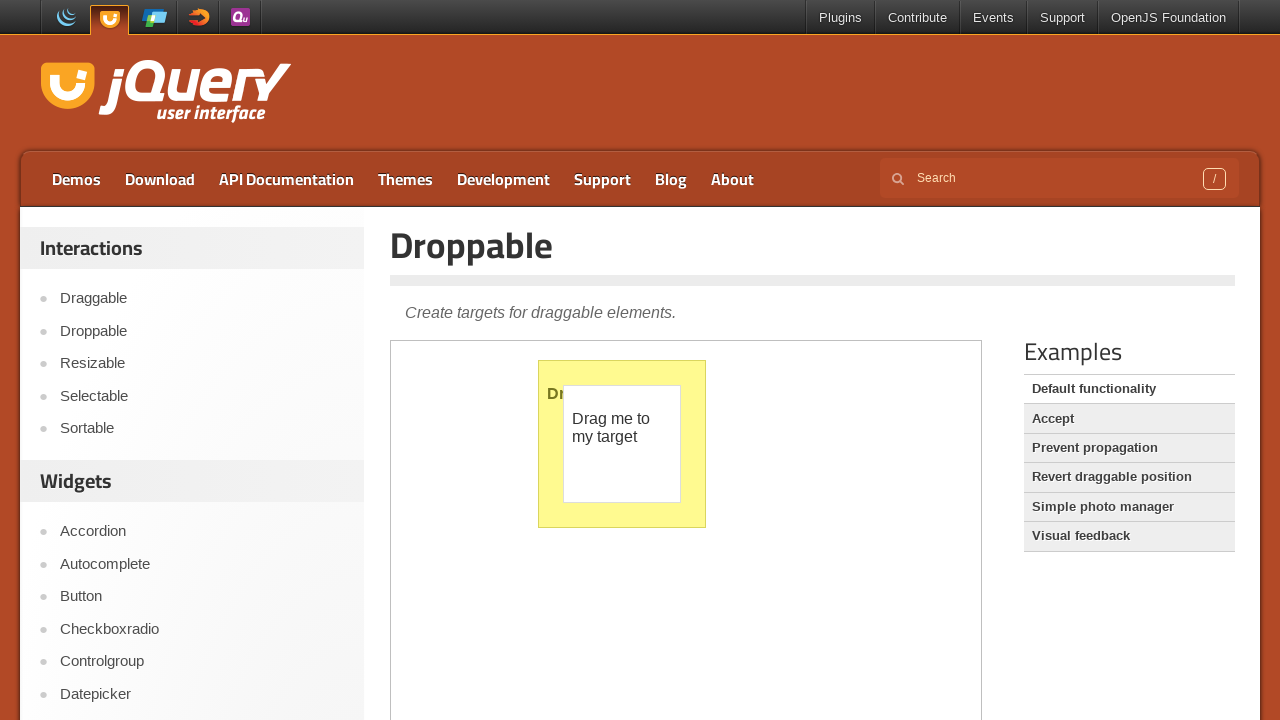